Navigates to the OpenCart demo store homepage and verifies the page loads successfully.

Starting URL: http://opencart.abstracta.us/index.php?route=common/home

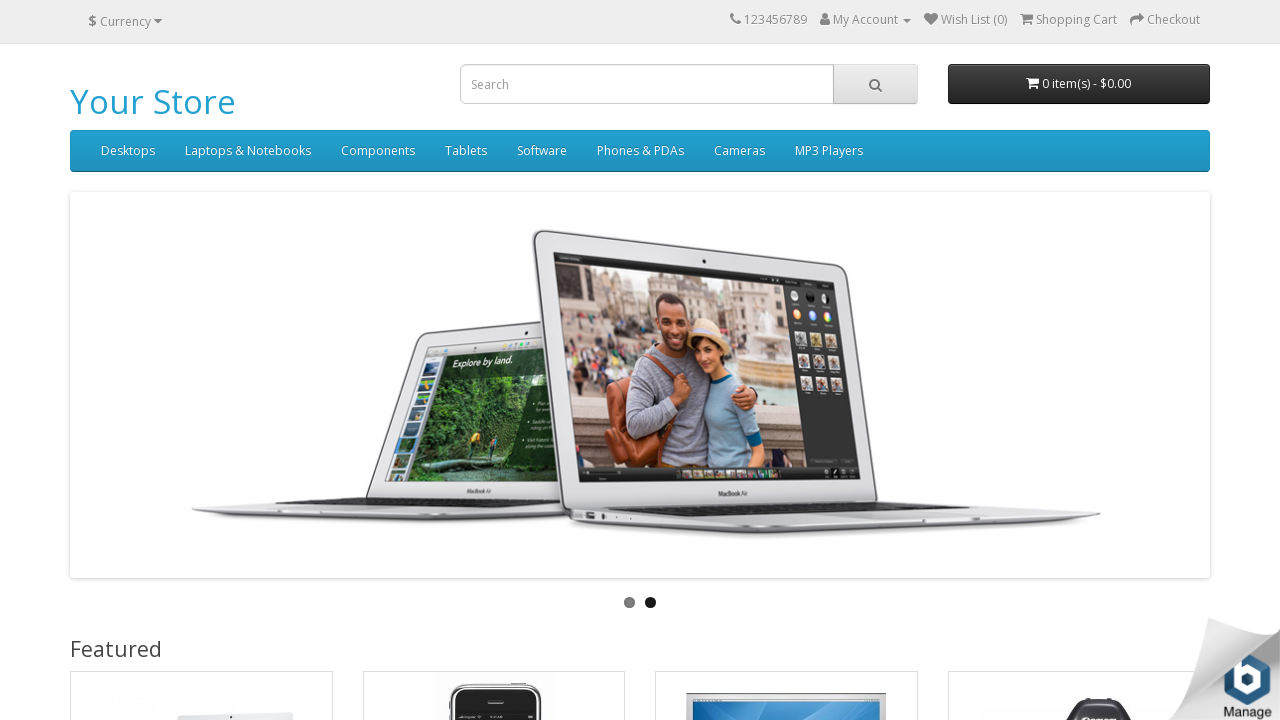

Waited for page to reach domcontentloaded state
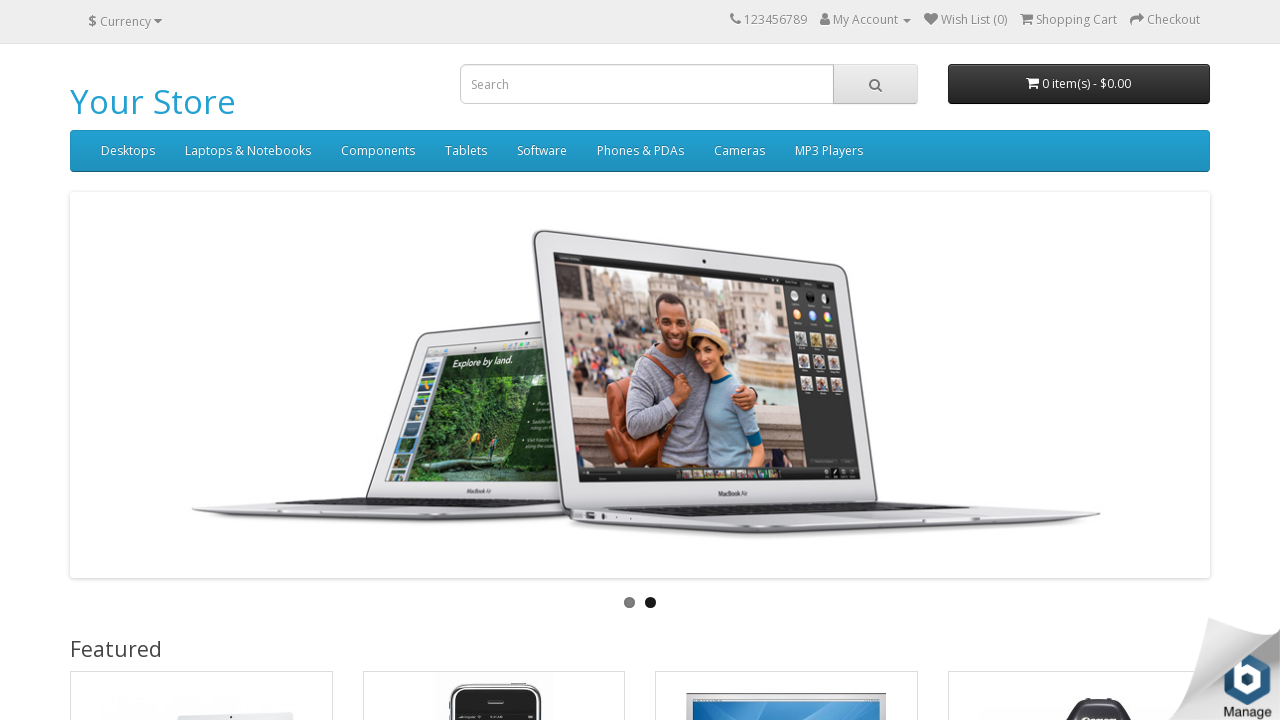

Verified OpenCart homepage loaded by detecting logo element
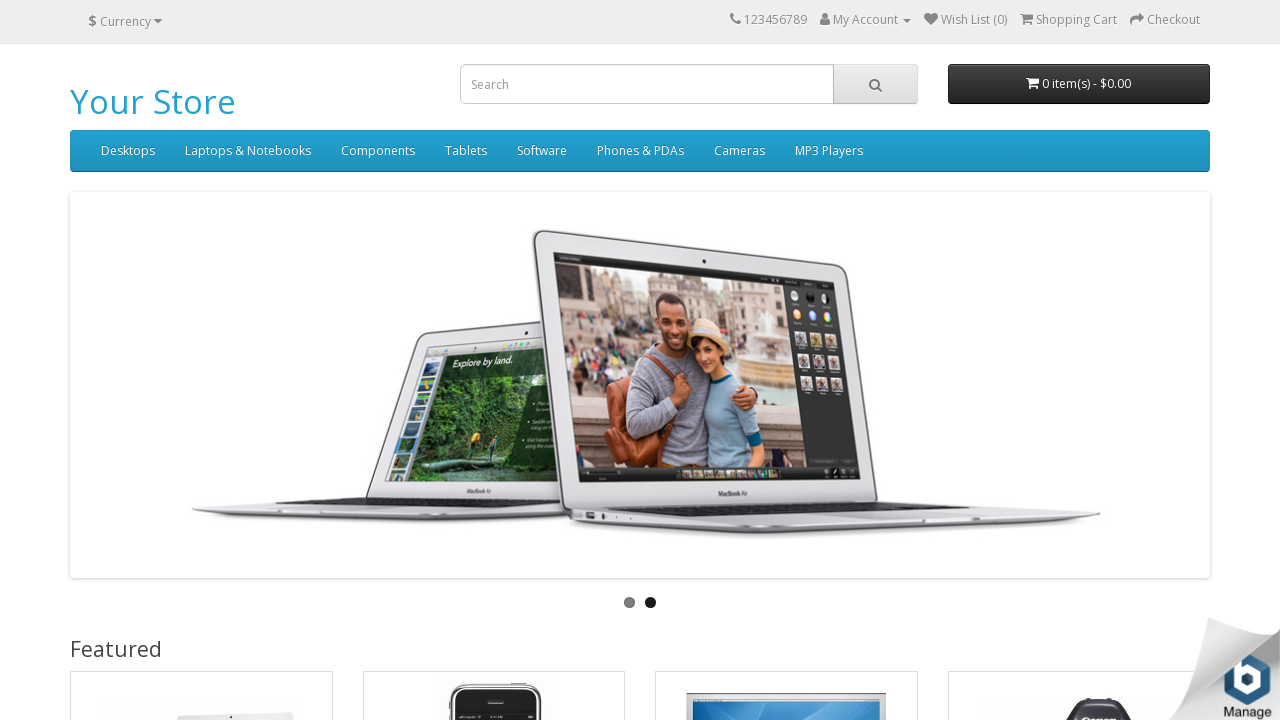

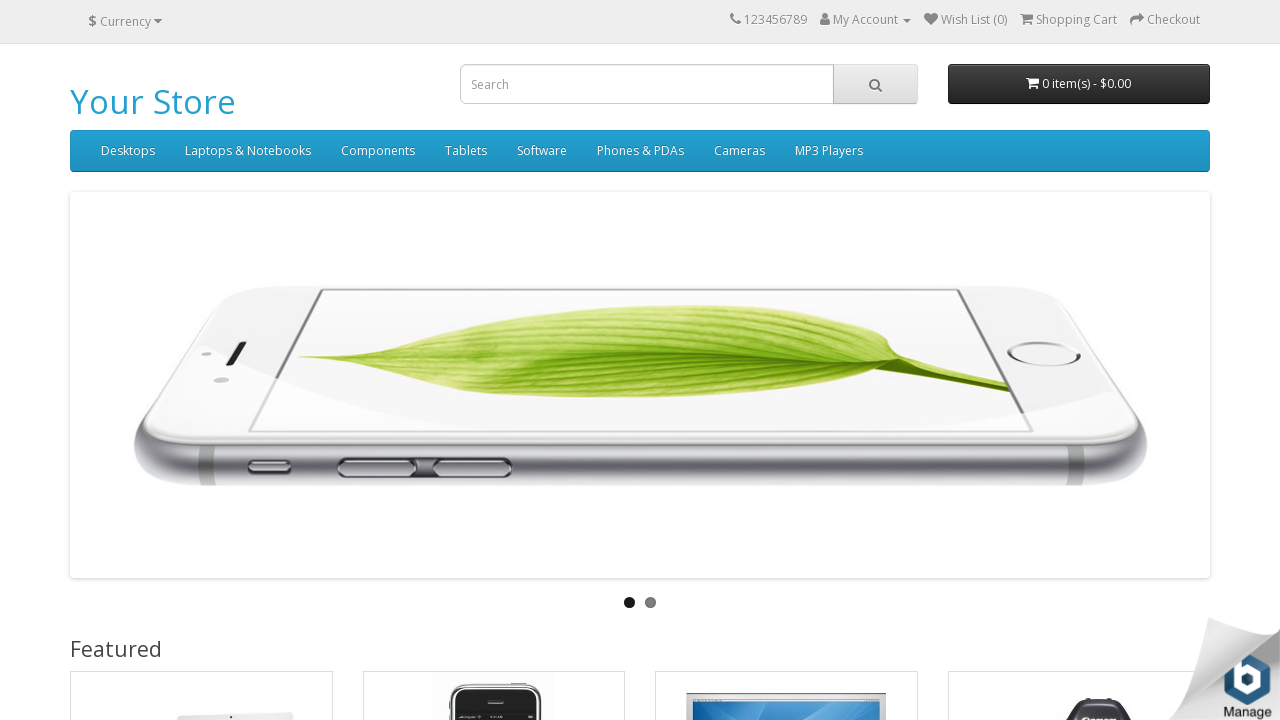